Navigates to links section and clicks the Created link

Starting URL: https://demoqa.com/elements

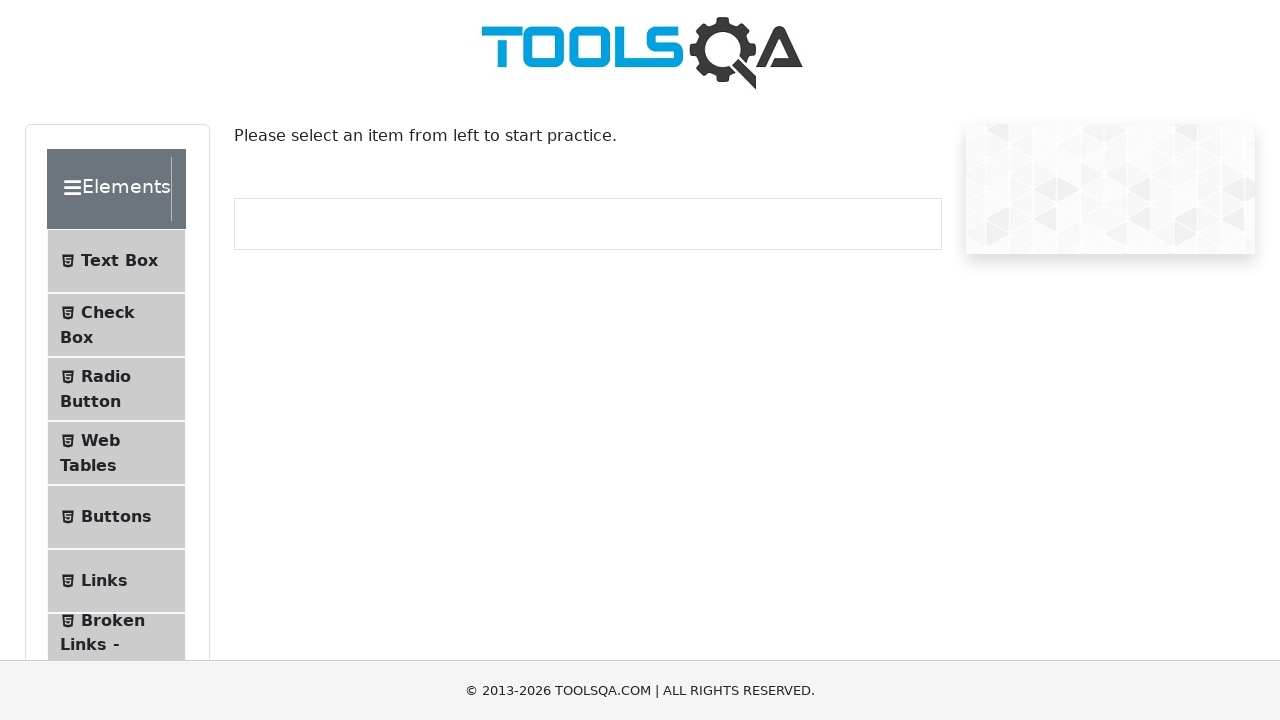

Clicked on links section in navigation menu at (116, 581) on #item-5
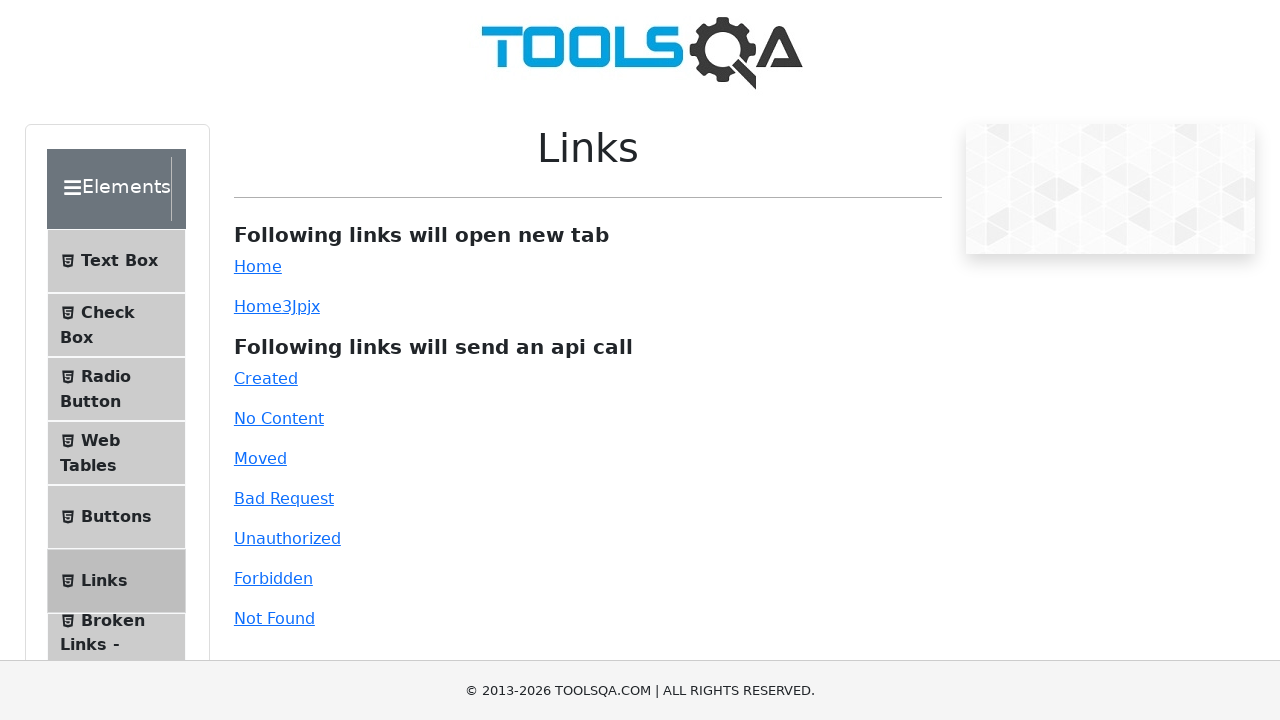

Clicked on Created link at (266, 378) on #created
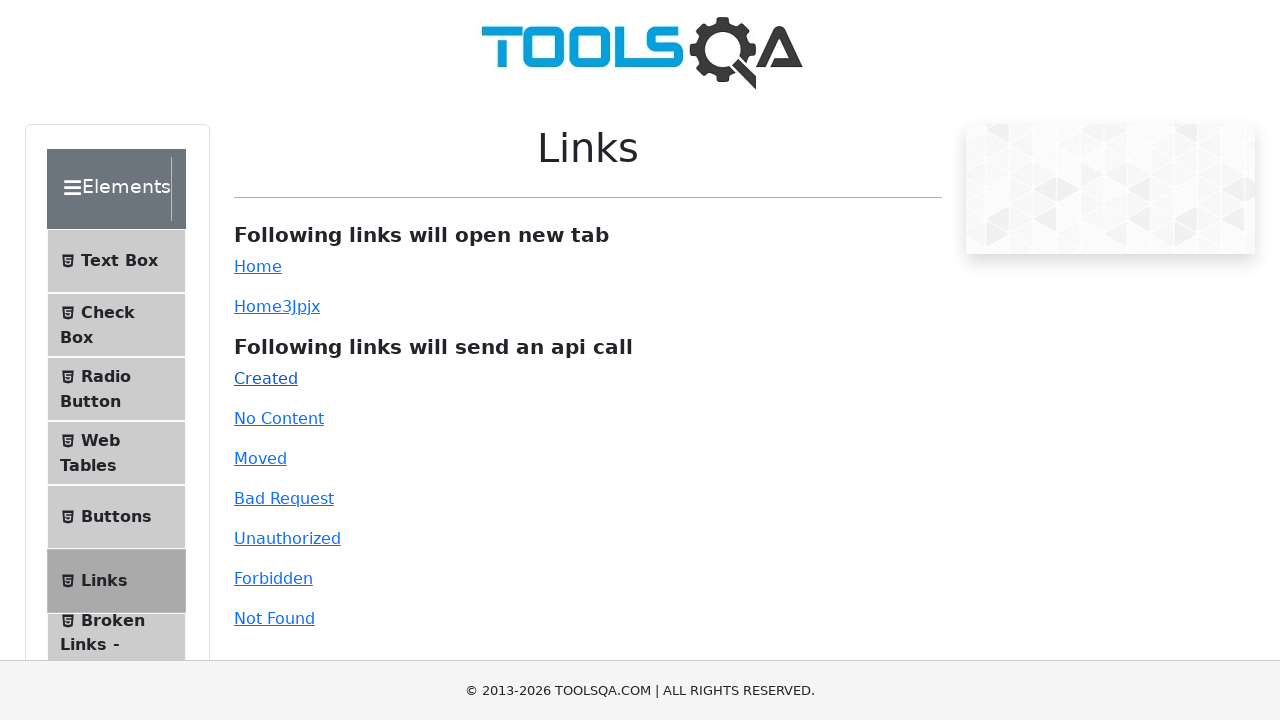

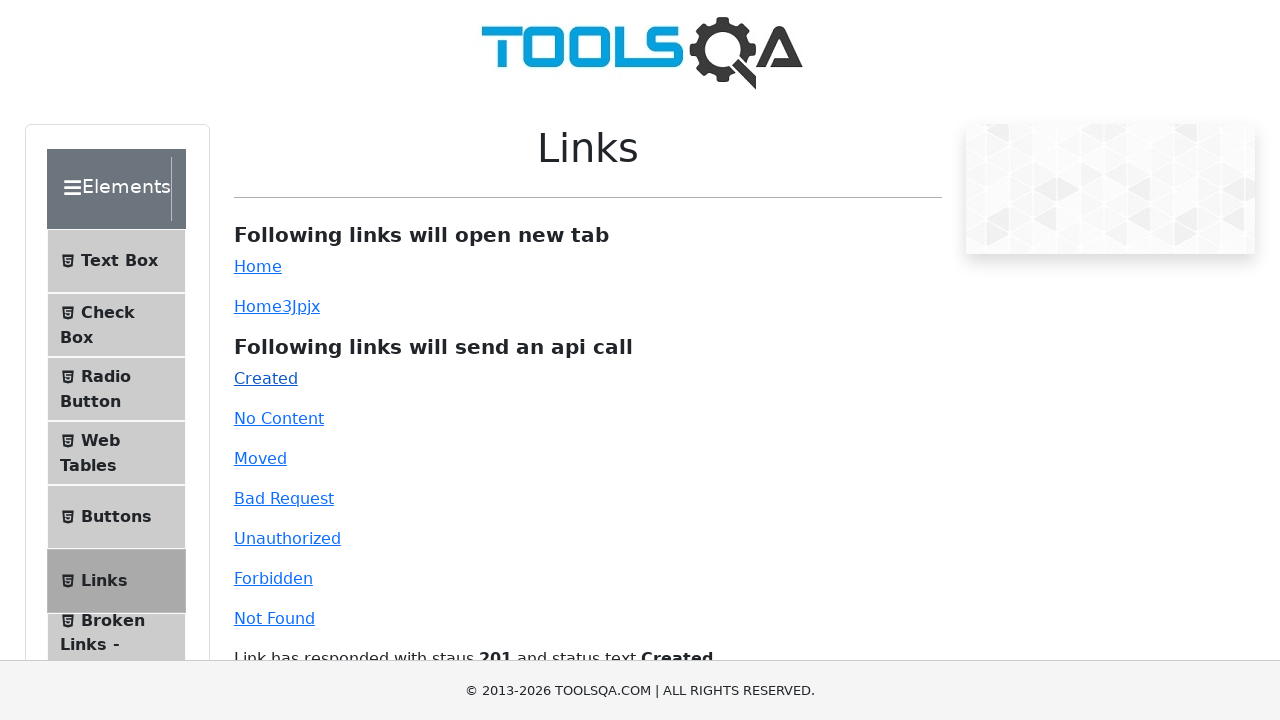